Simple test that navigates to VWO application homepage and waits for the page to load

Starting URL: https://app.vwo.com

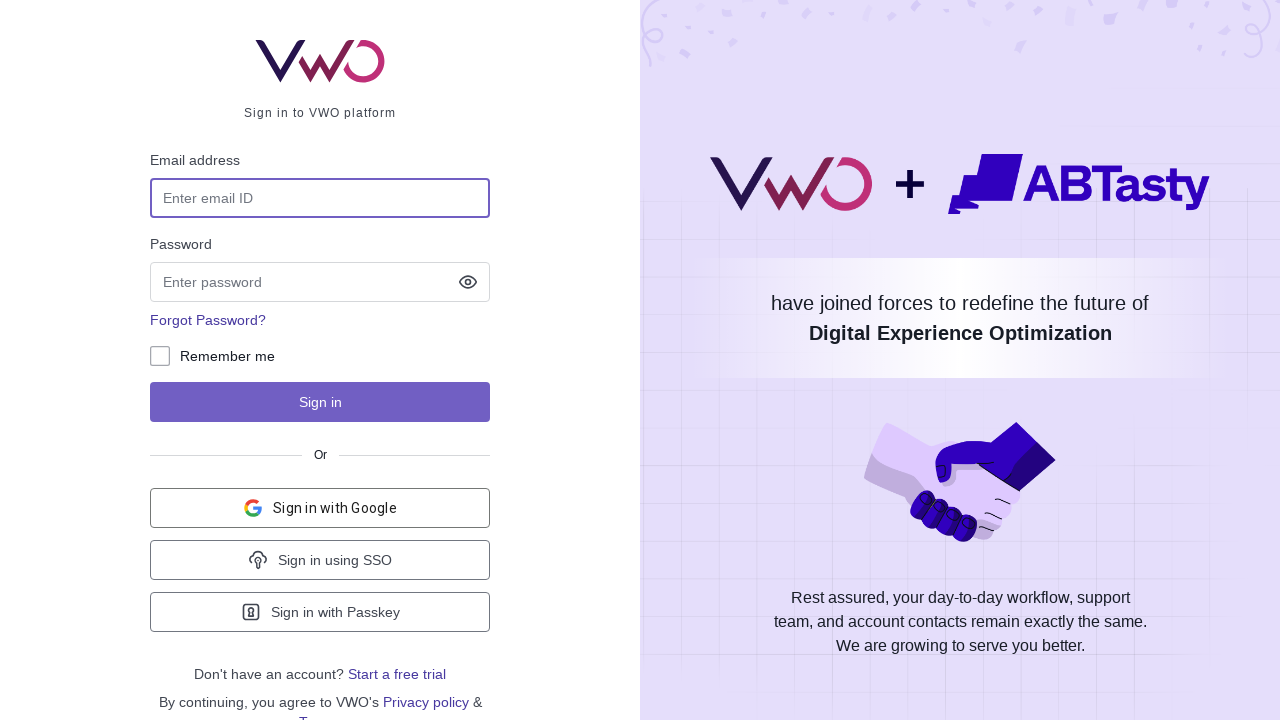

Navigated to VWO application homepage at https://app.vwo.com
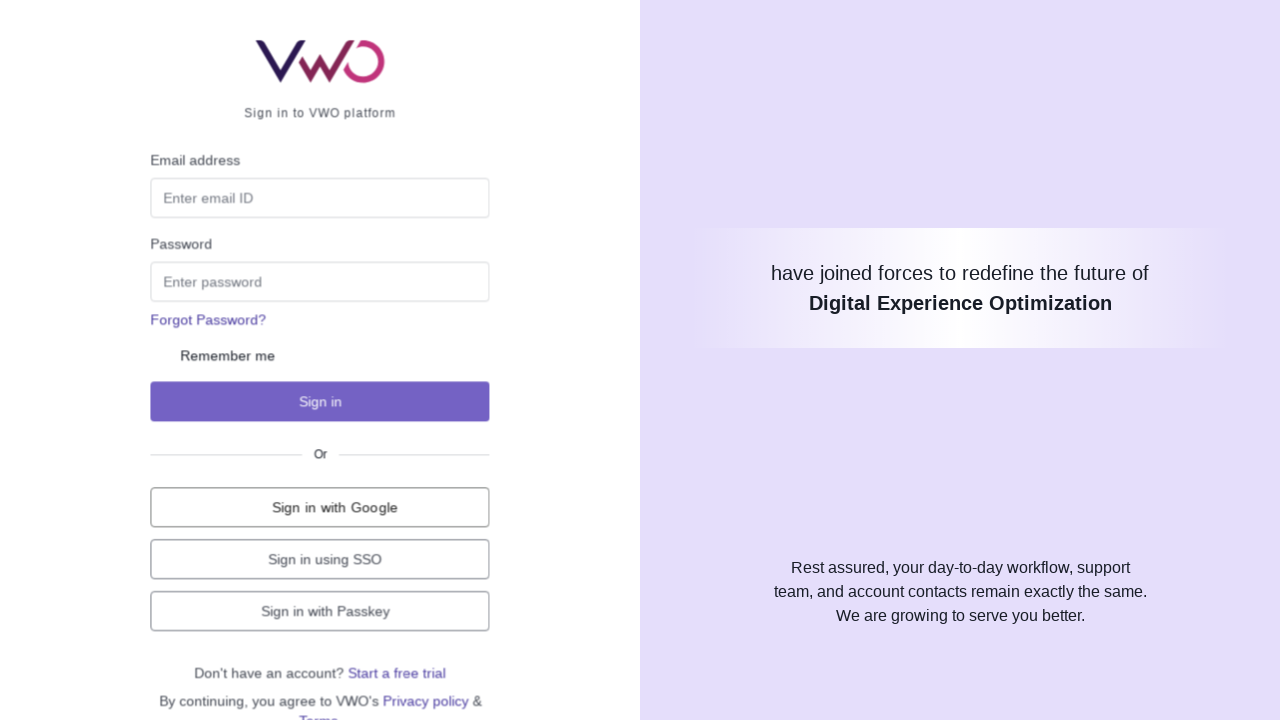

Page fully loaded - network idle state reached
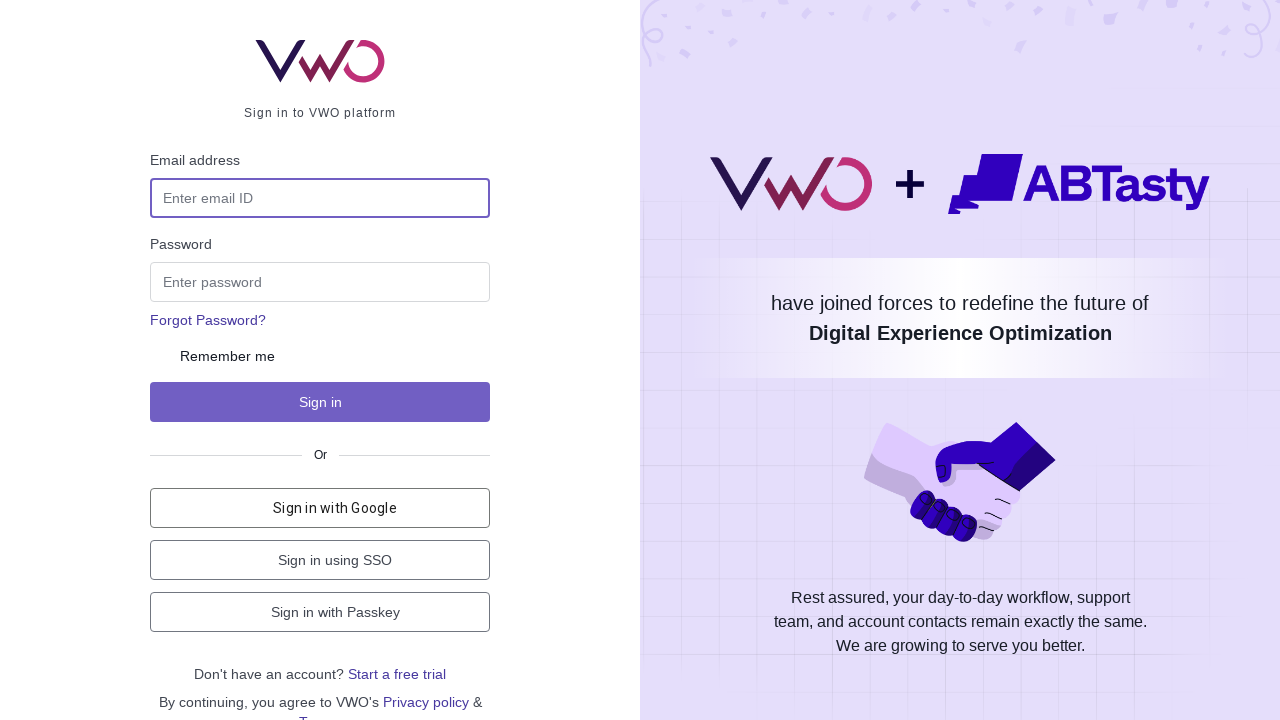

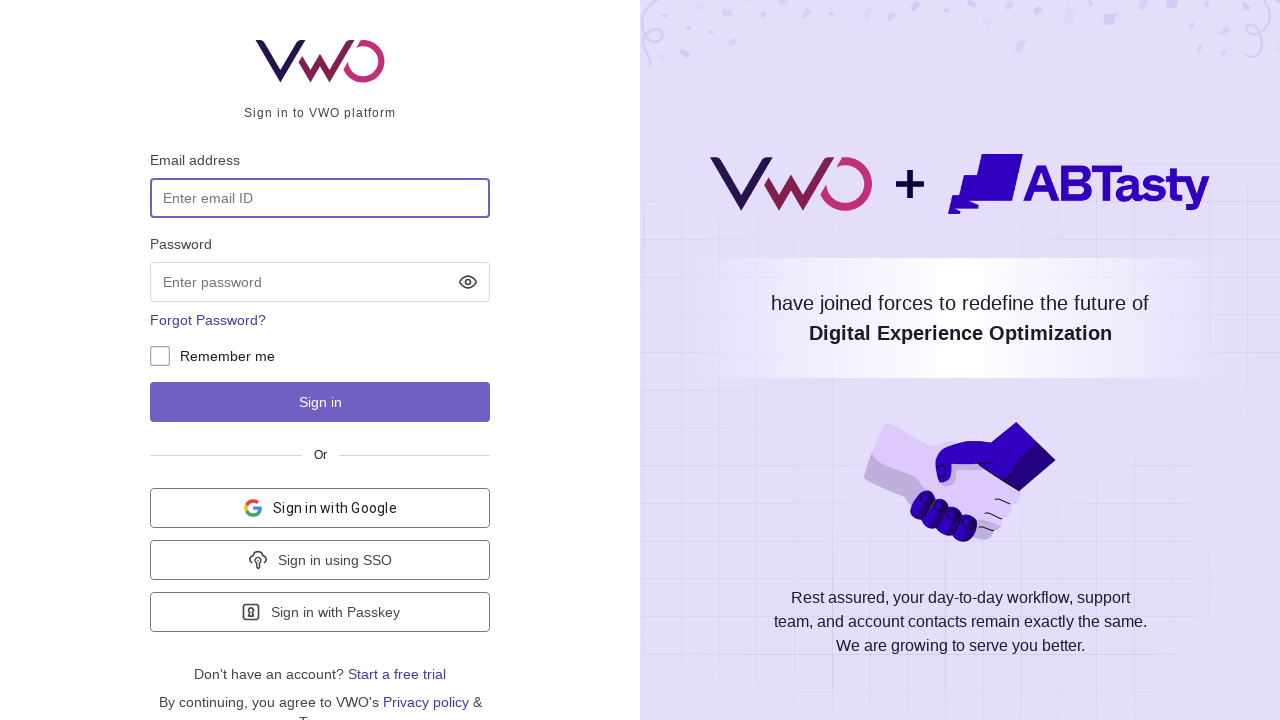